Scrolls to a dropdown element and selects an option by value

Starting URL: http://seleniumplayground.vectordesign.gr/

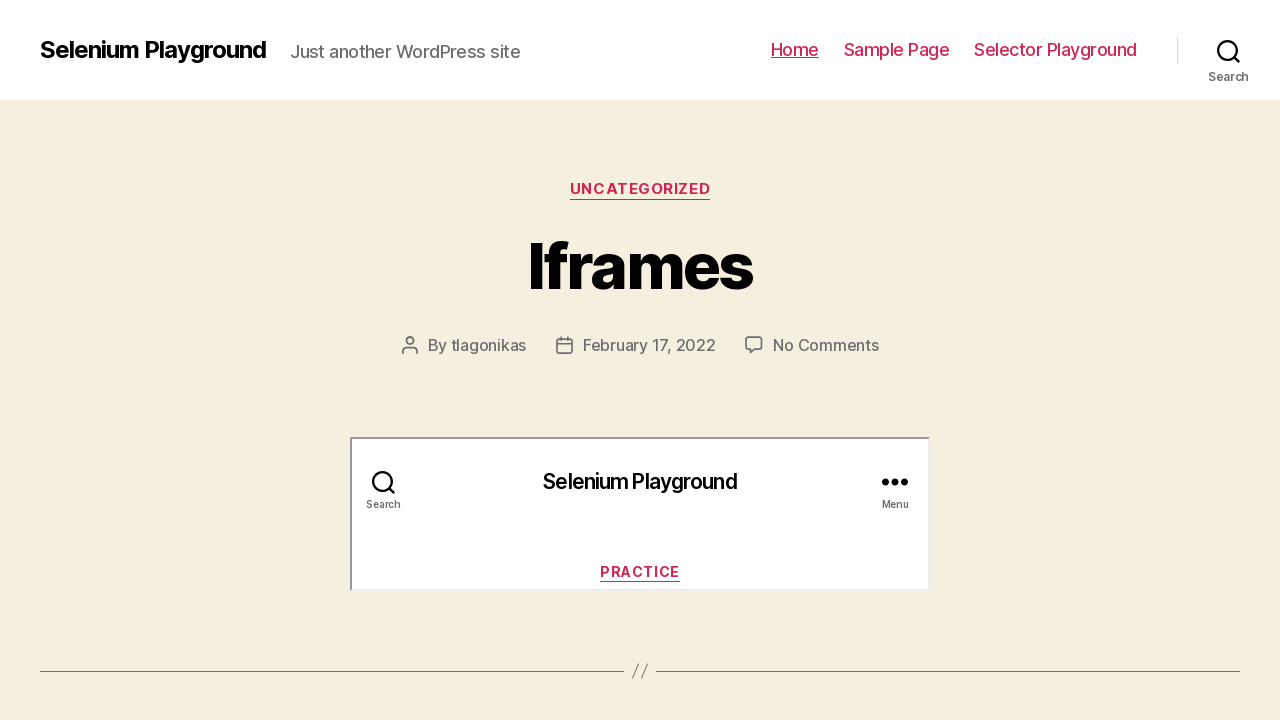

Located dropdown element with id 'sword-playground-dropdown'
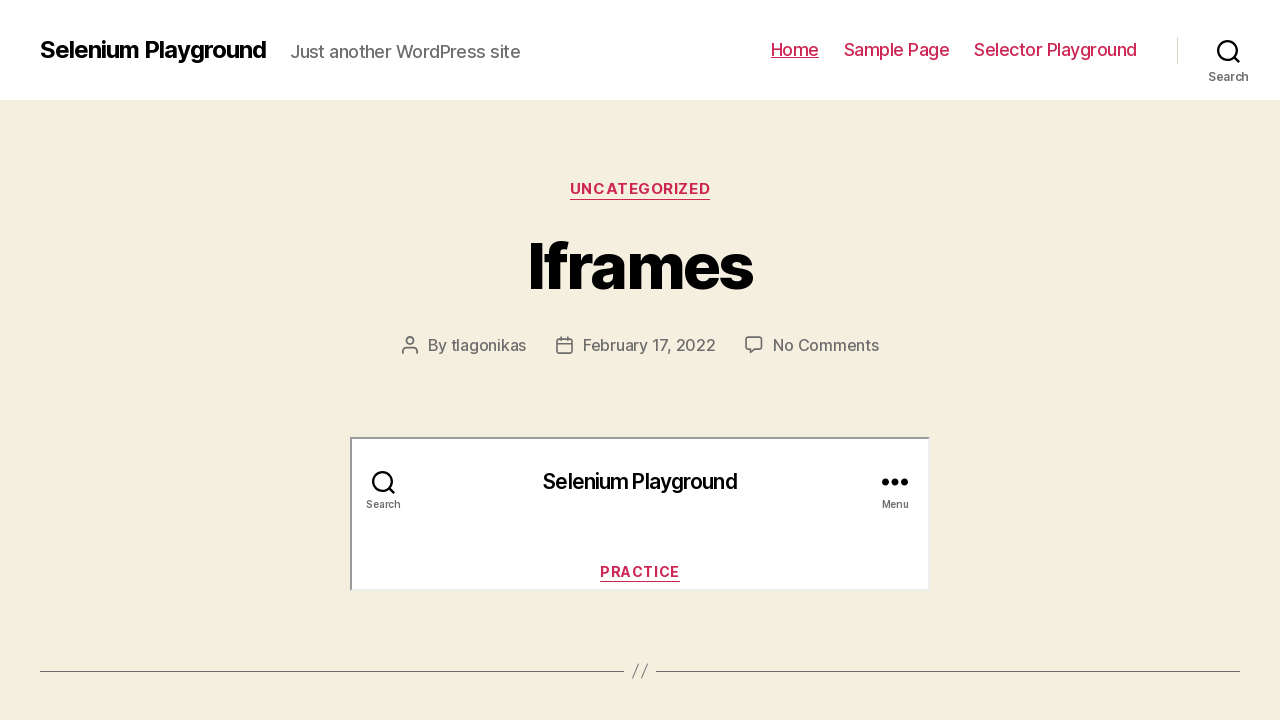

Scrolled to dropdown element
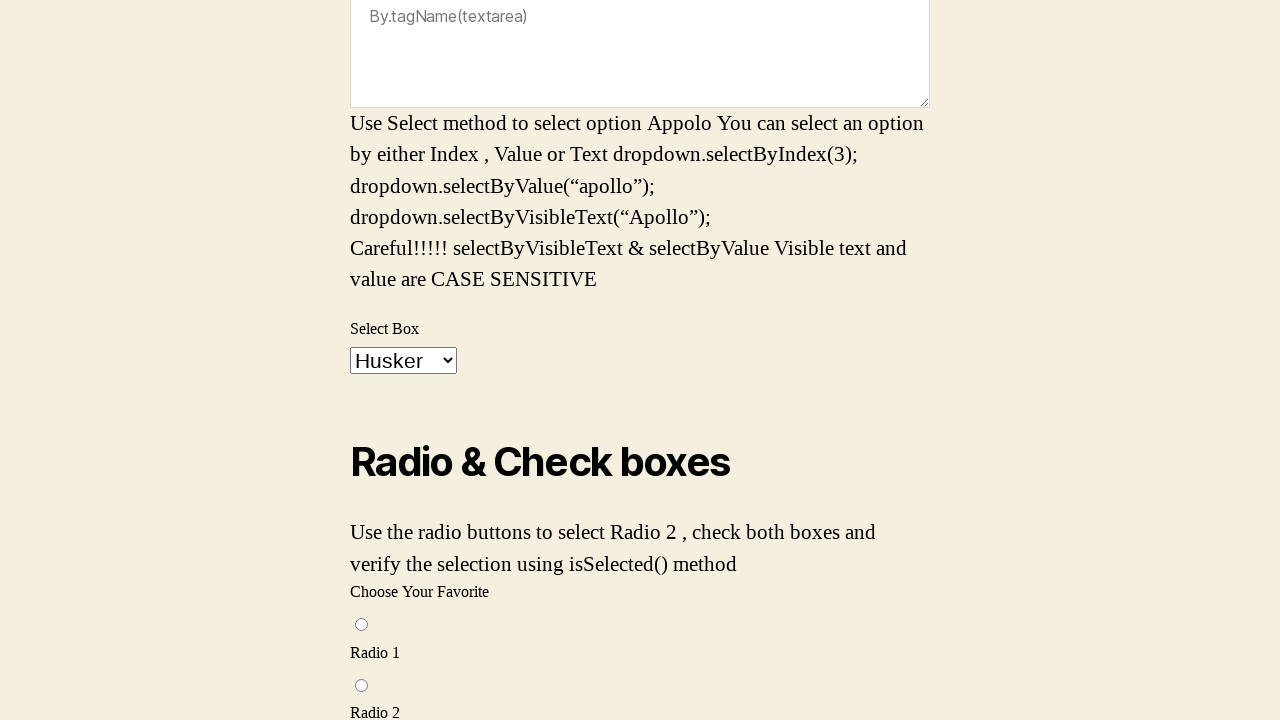

Selected 'apollo' option from dropdown on #sword-playground-dropdown
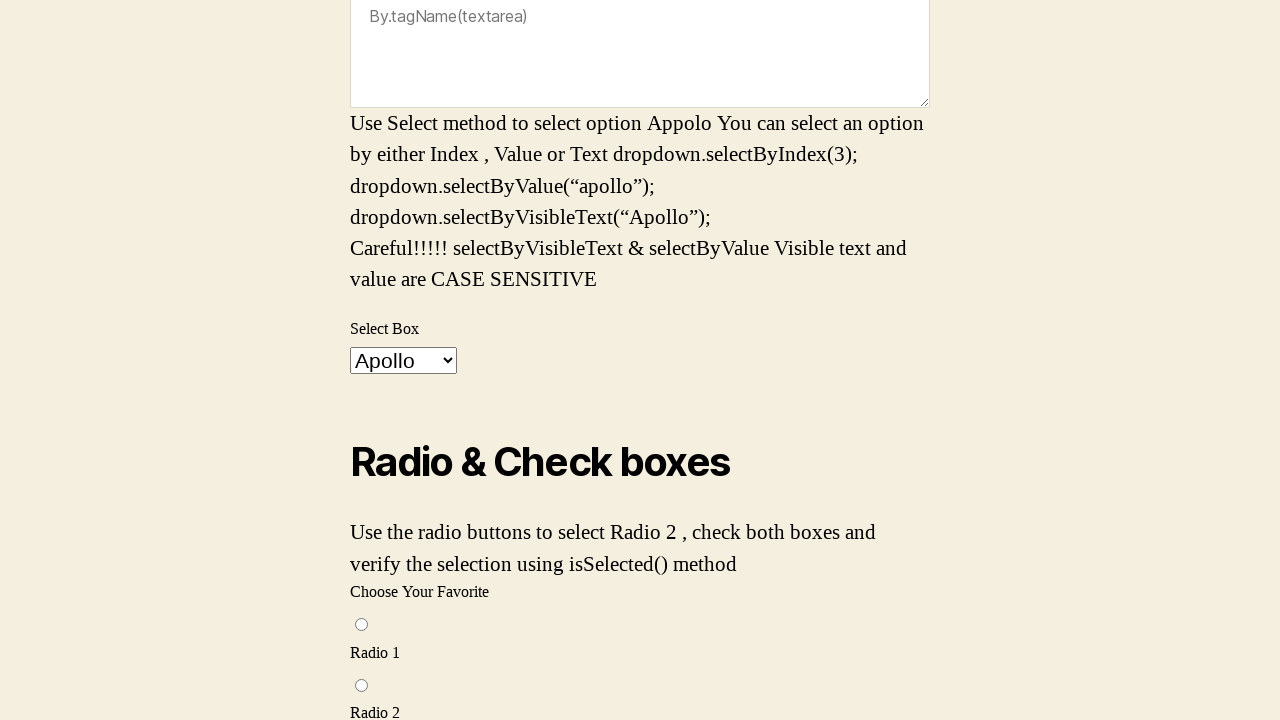

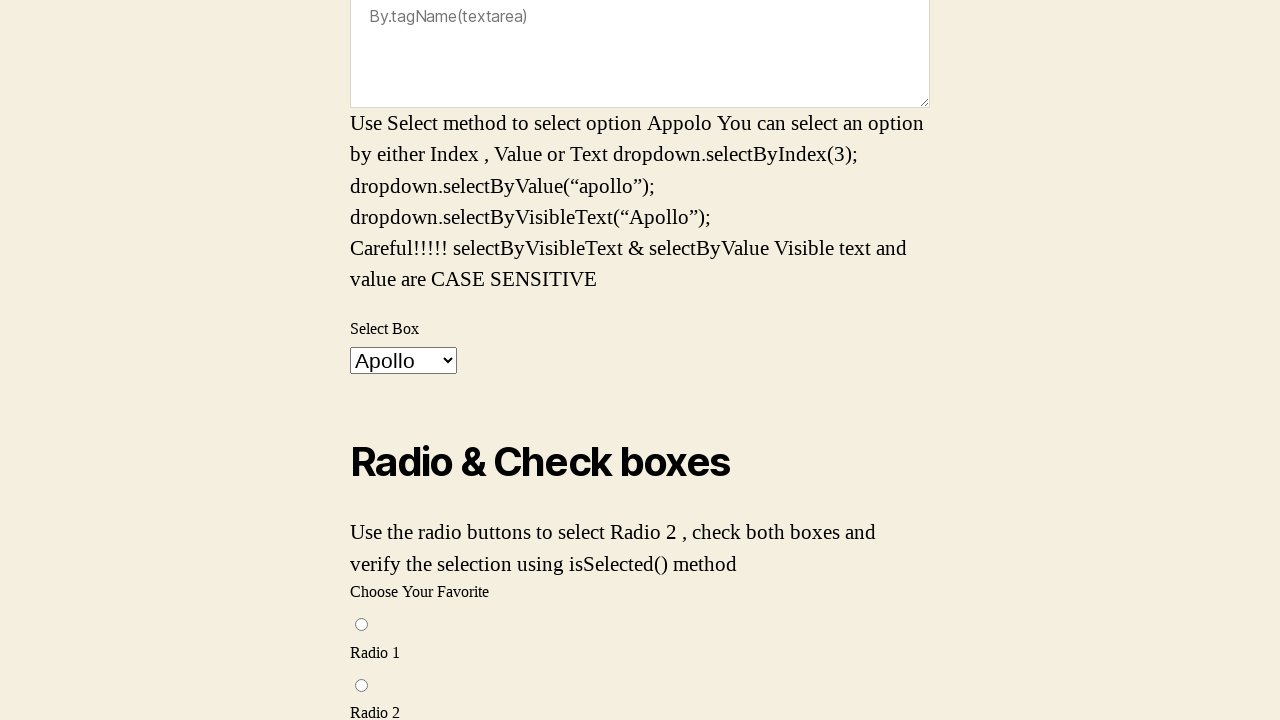